Tests a registration form by filling email, password, selecting a gender radio button (if not already selected), and entering a present address to demonstrate form interaction and the isSelected check on radio buttons.

Starting URL: https://grotechminds.com/registration/

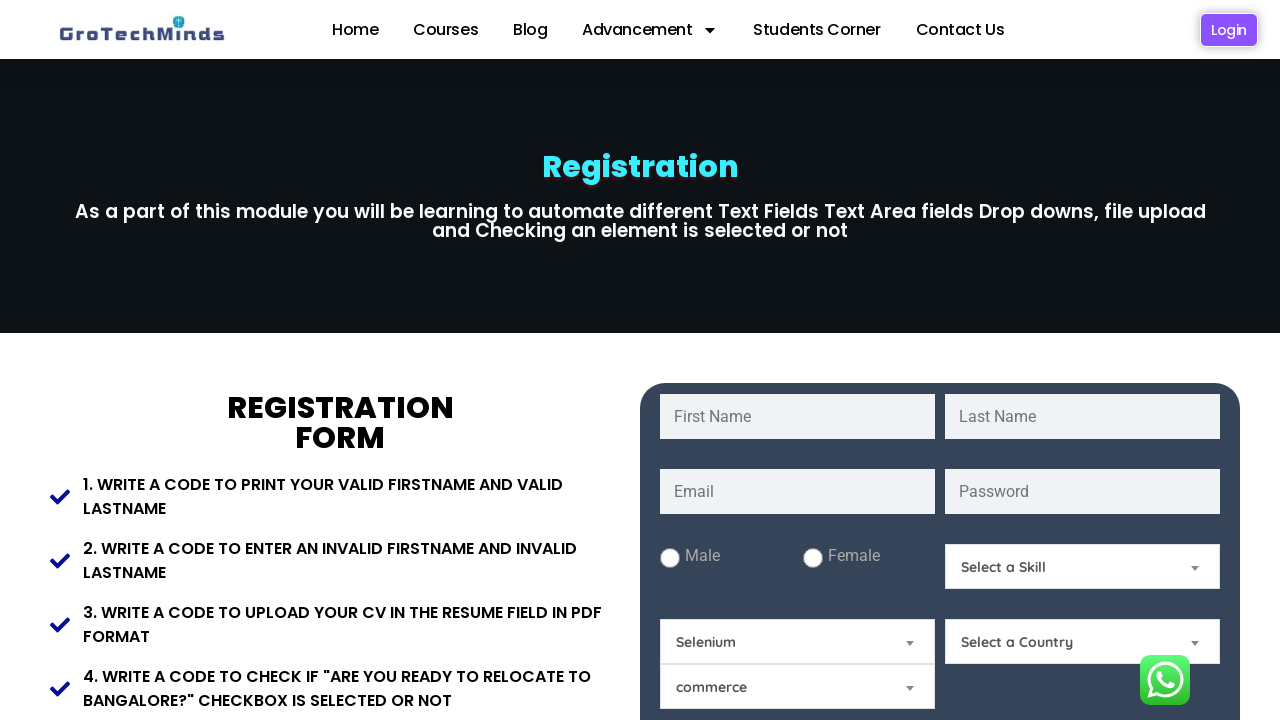

Filled email field with 'jennifer.wilson87@example.com' on #email
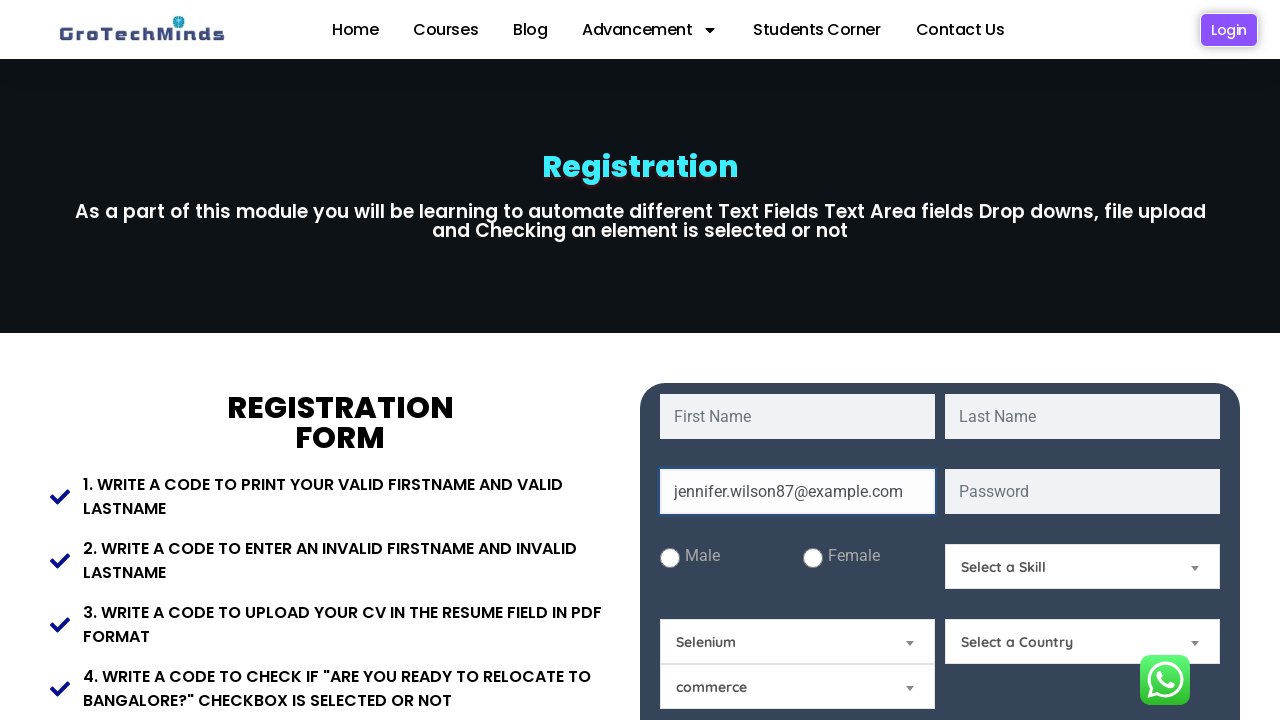

Filled password field with 'TestPass2024!' on #password
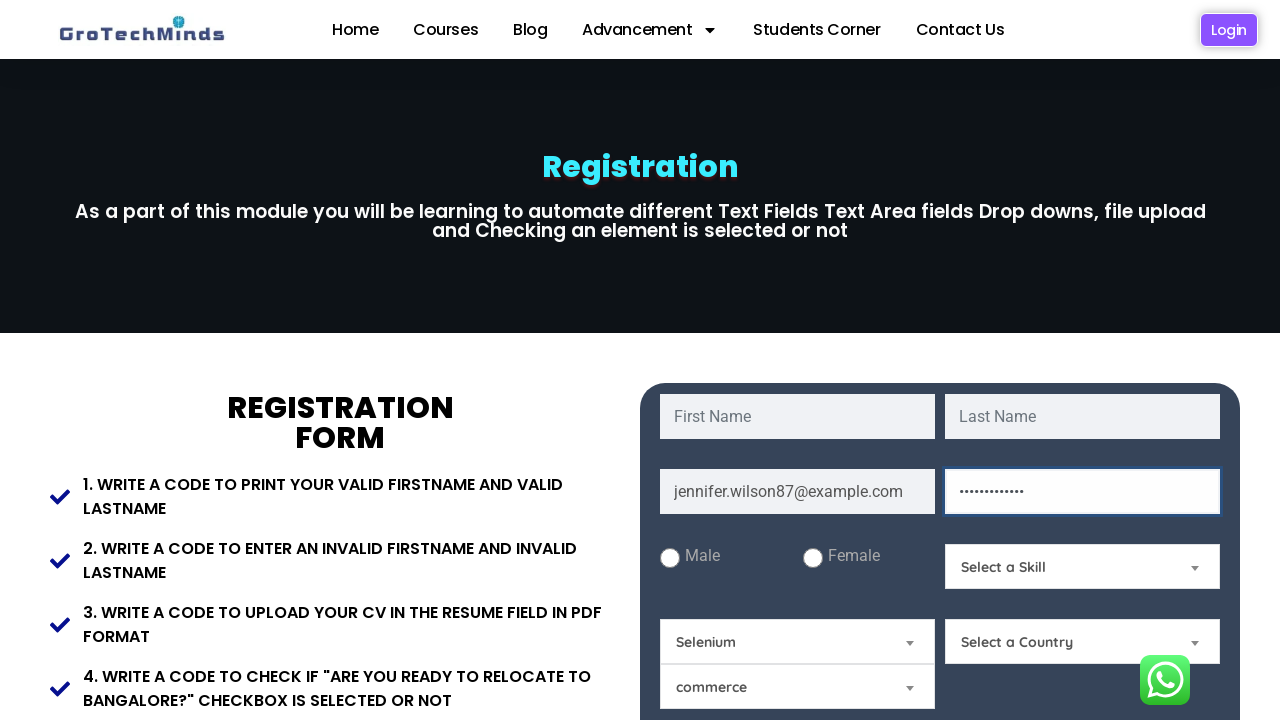

Female radio button was not selected, clicked to select it at (812, 558) on #Female
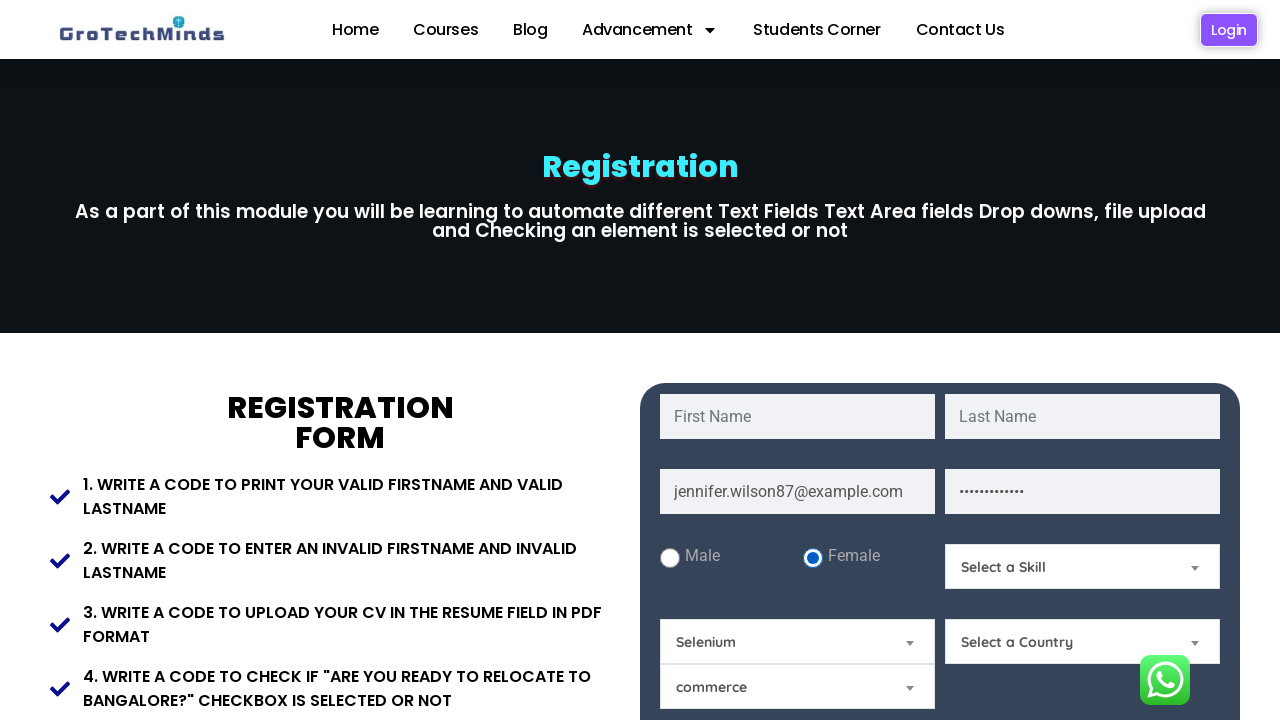

Filled present address field with '123 Oak Street, Austin TX' on #Present-Address
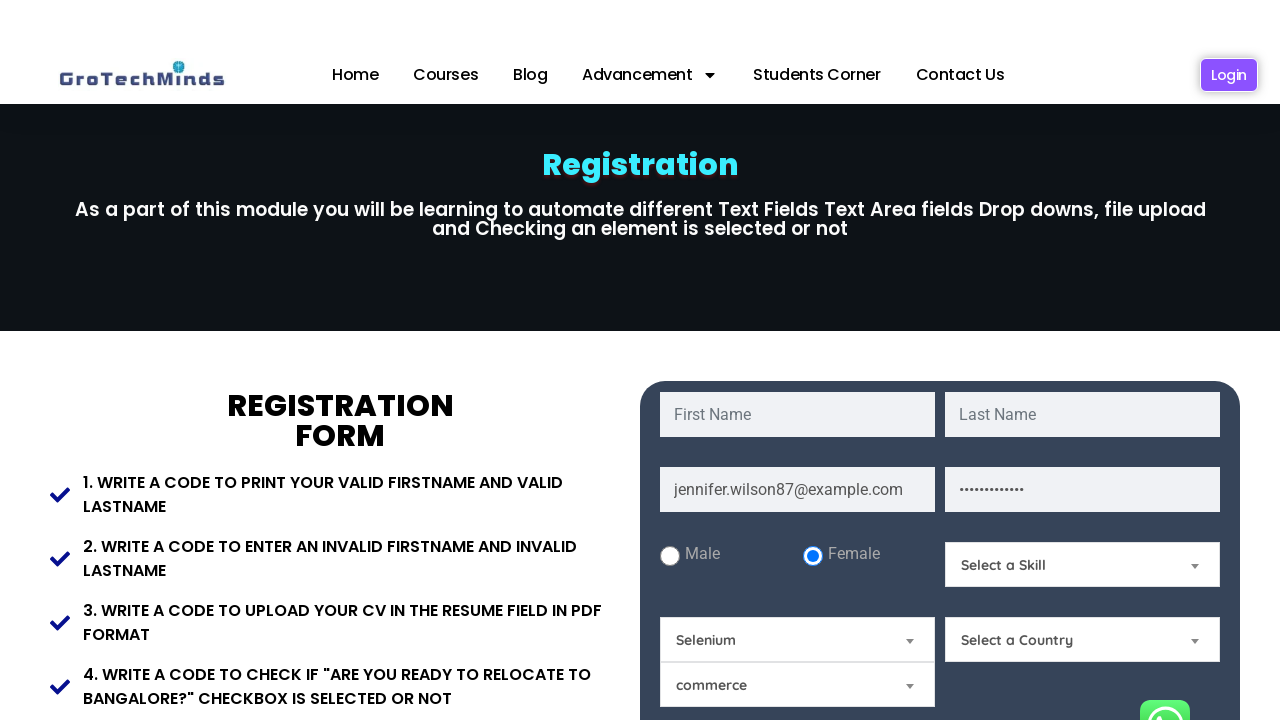

Waited 2 seconds to observe form state
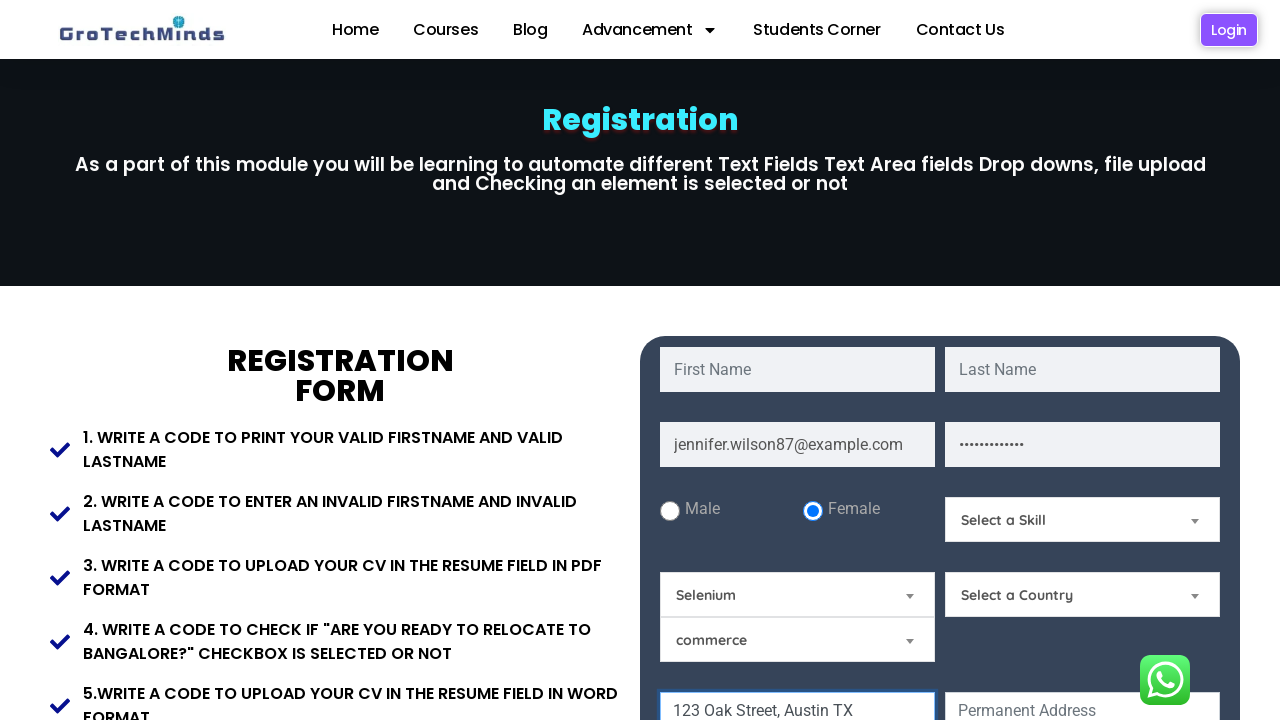

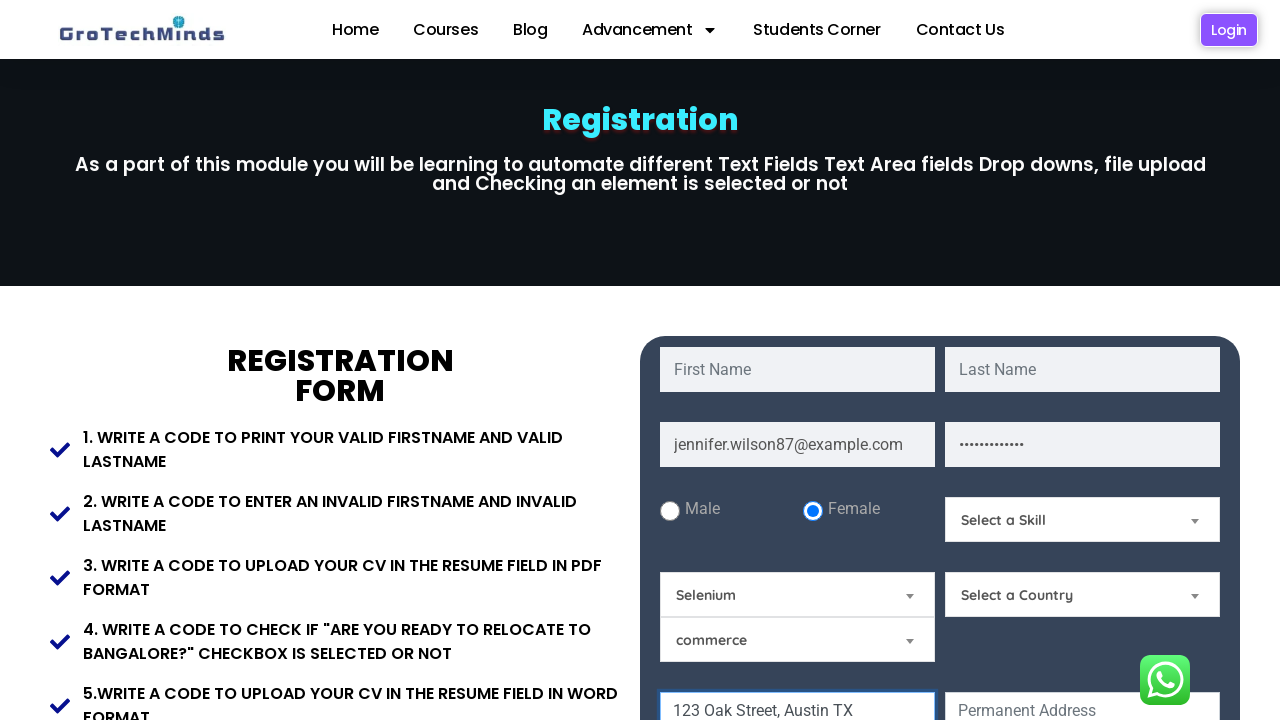